Tests the Bad Request API link returns a 400 response message

Starting URL: https://demoqa.com

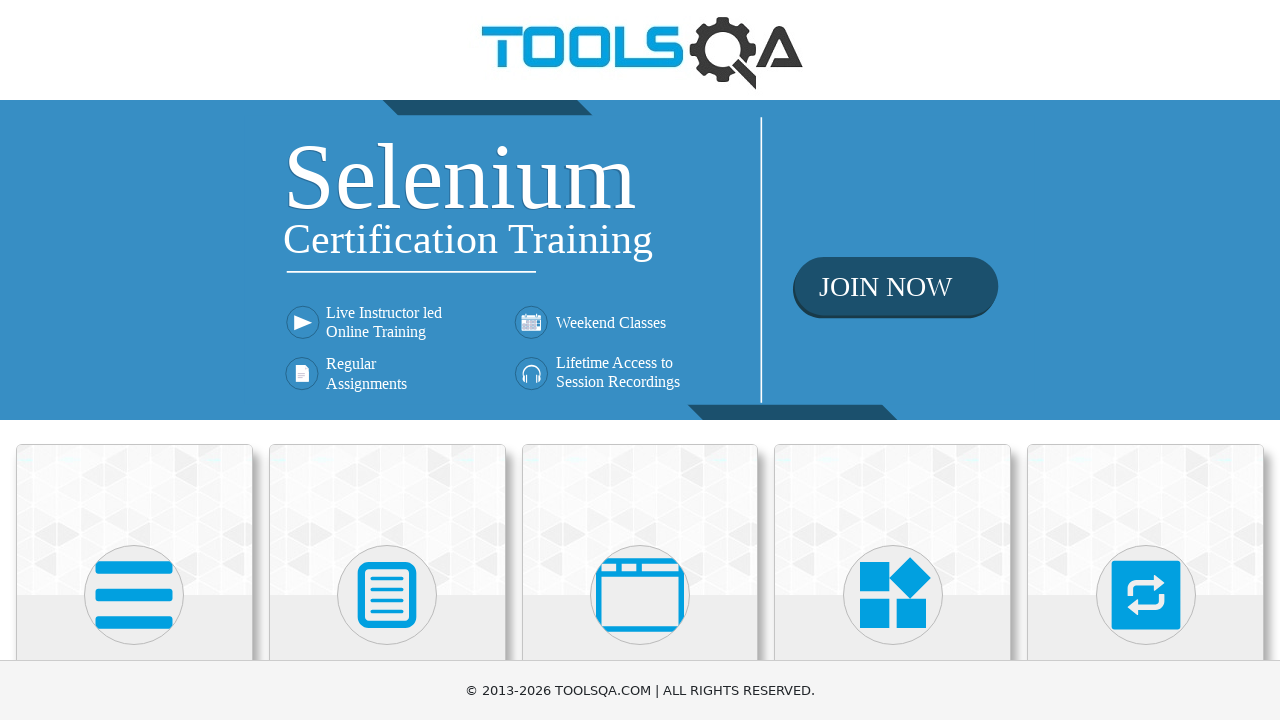

Clicked on Elements card to navigate to Elements page at (134, 360) on text=Elements
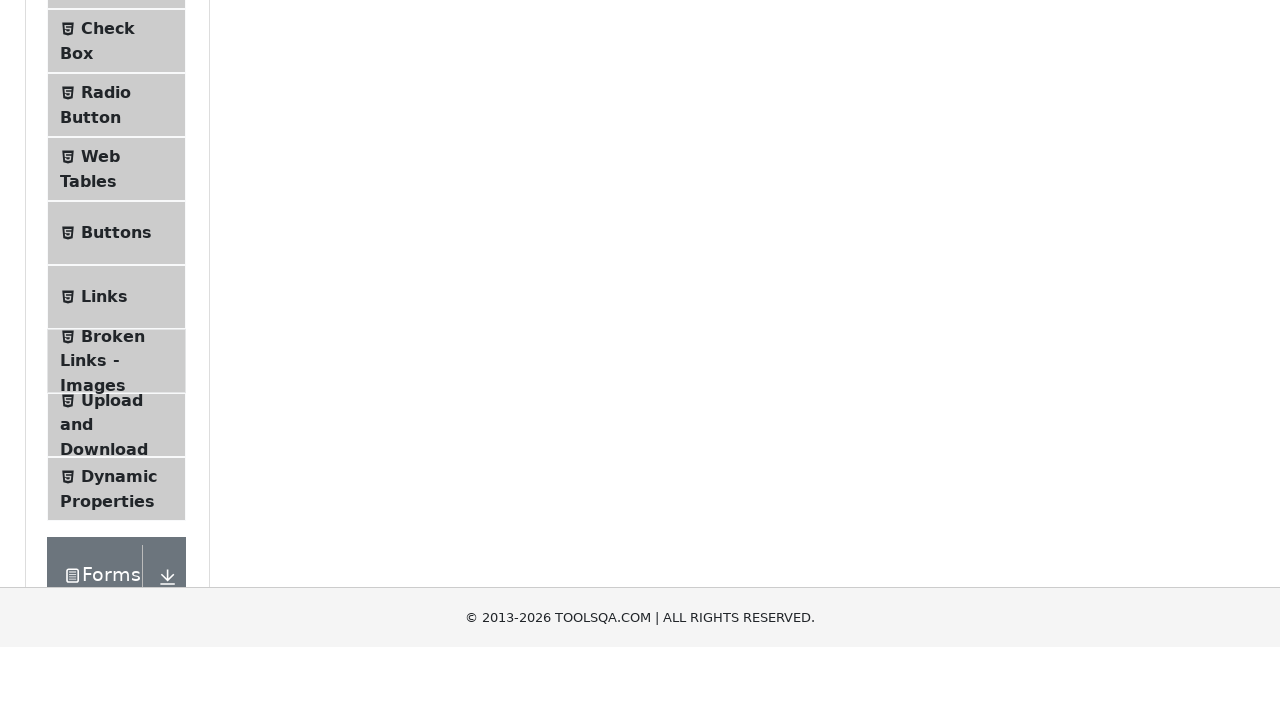

Clicked on Links menu item at (104, 581) on .menu-list >> text=Links
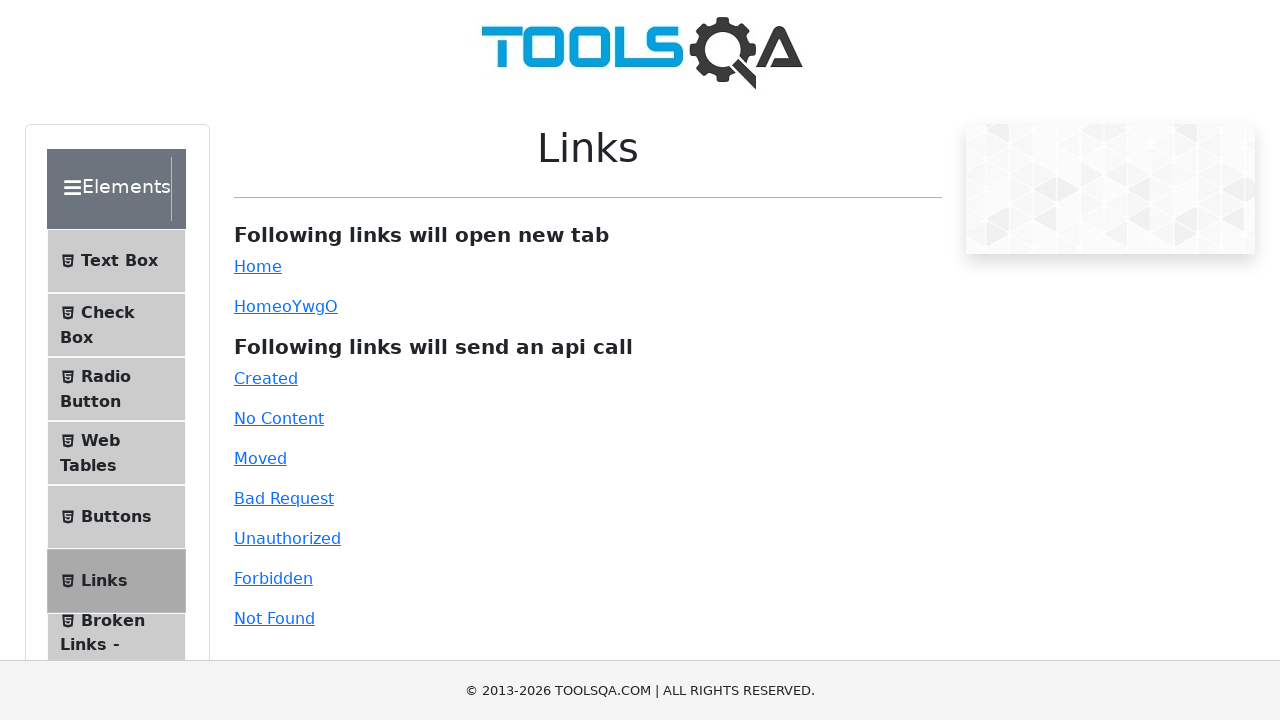

Clicked on Bad Request link at (284, 498) on #bad-request
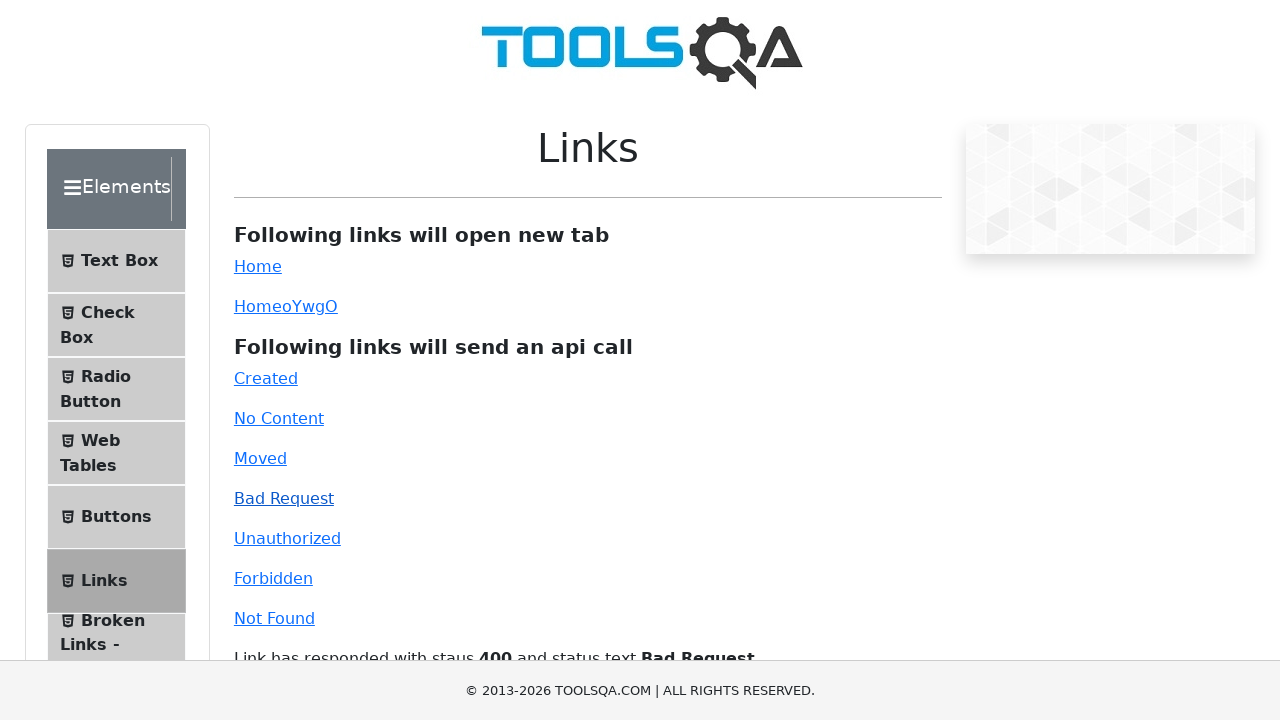

Bad Request API link returned 400 response message
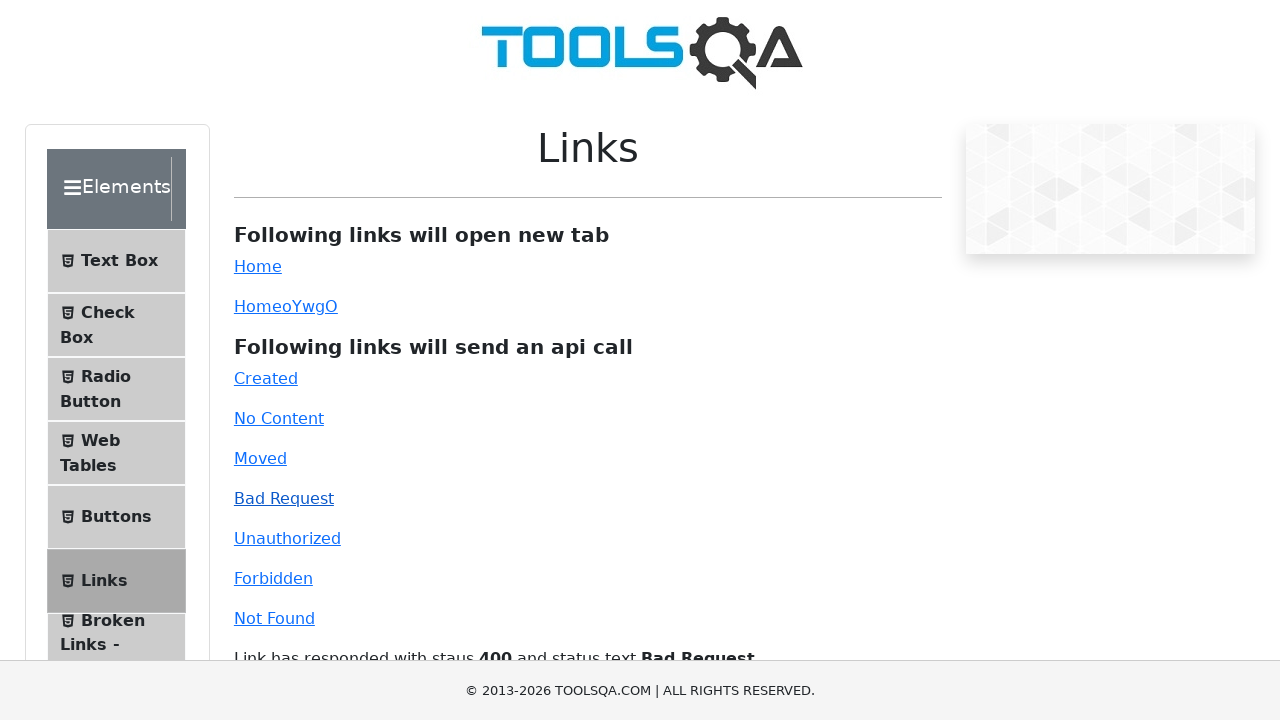

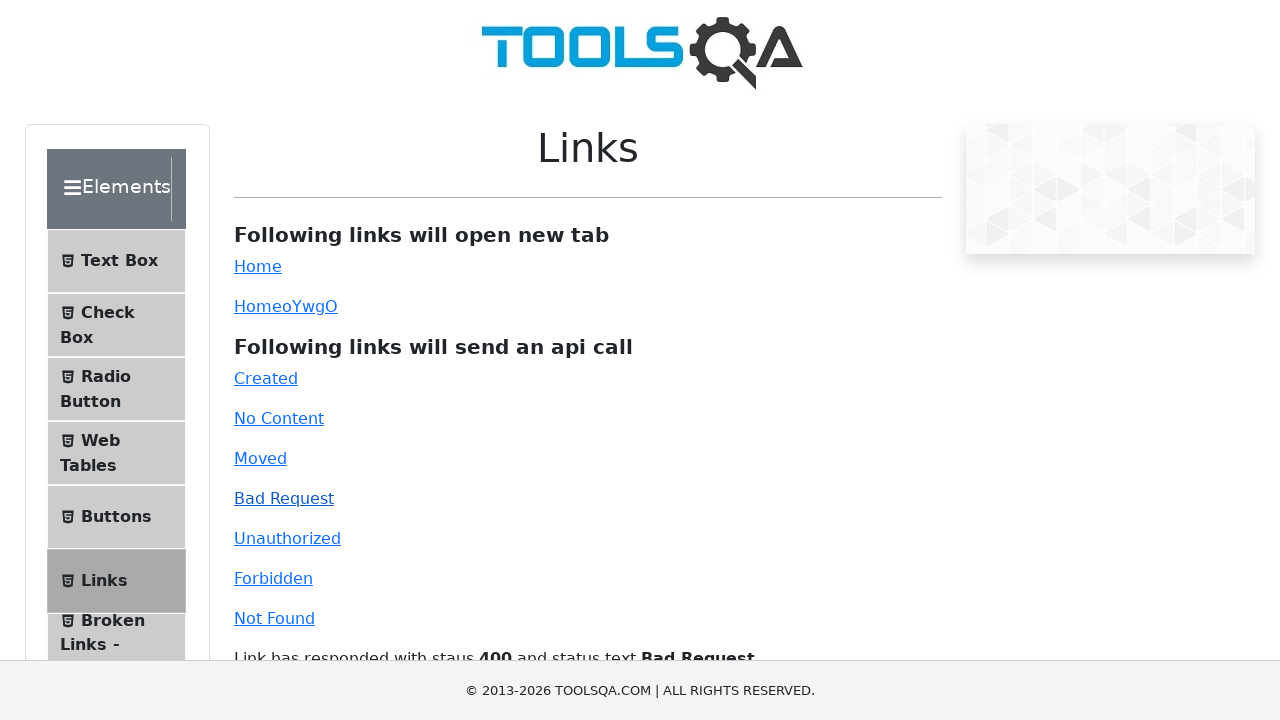